Tests checkbox selection and passenger count dropdown functionality on a flight booking form, verifying checkbox states and incrementing adult passenger count

Starting URL: https://rahulshettyacademy.com/dropdownsPractise/

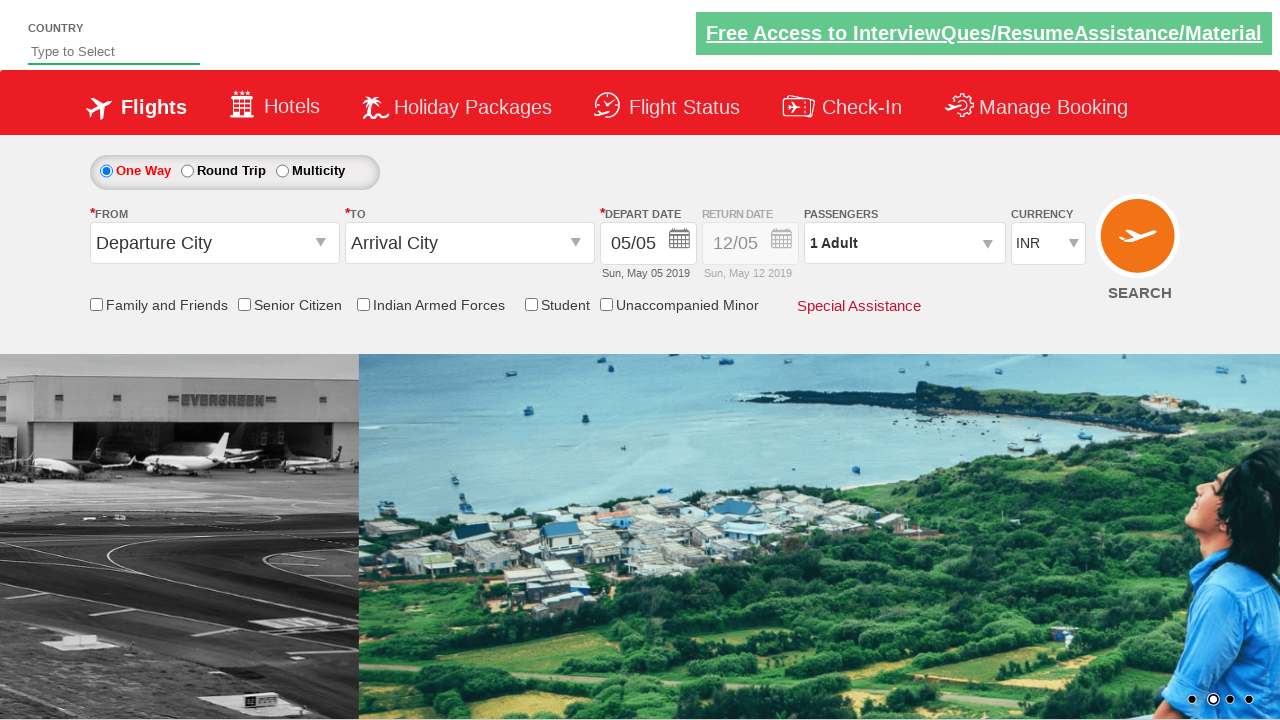

Verified senior citizen discount checkbox is not selected initially
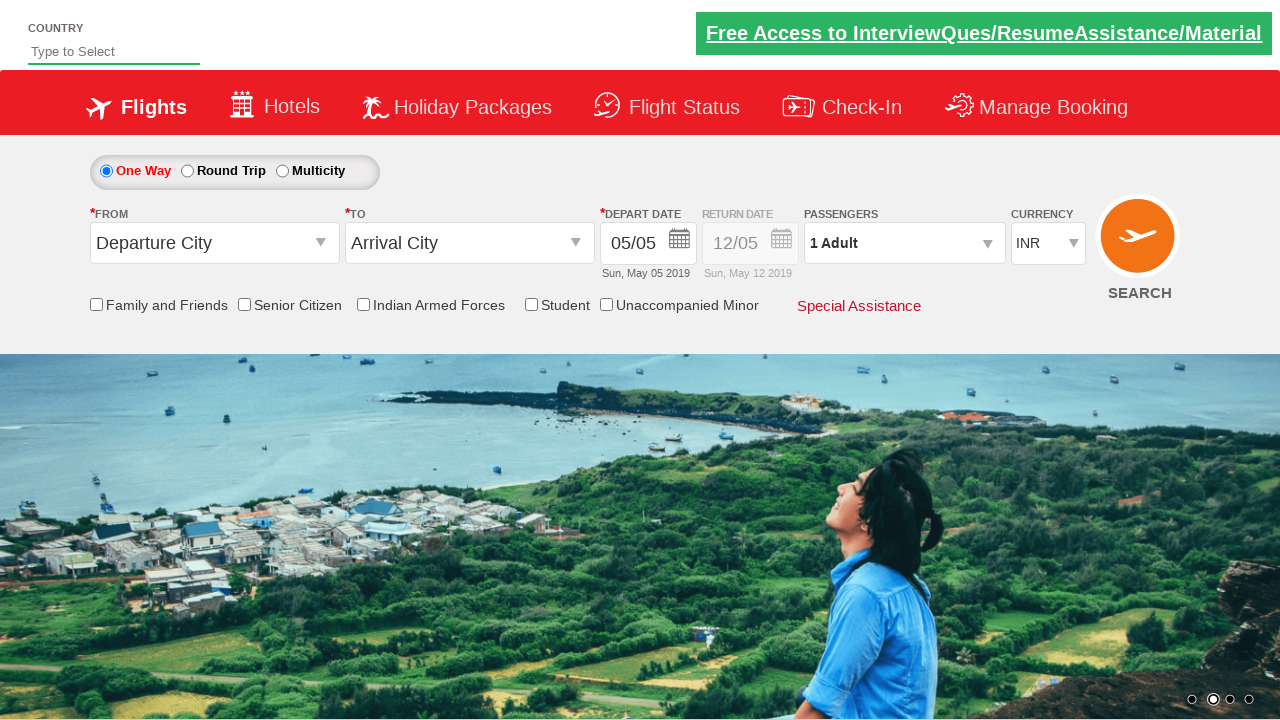

Counted total checkboxes on page - found 6 checkboxes
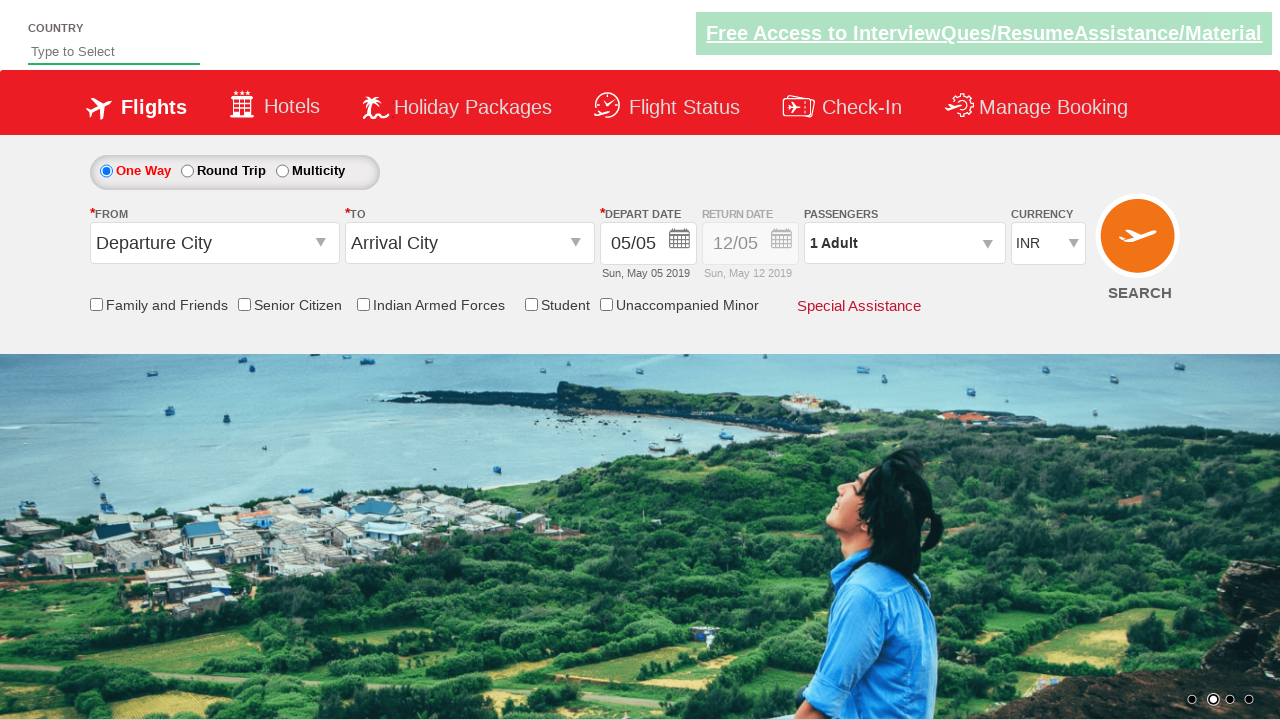

Clicked senior citizen discount checkbox at (244, 304) on input[id*='SeniorCitizenDiscount']
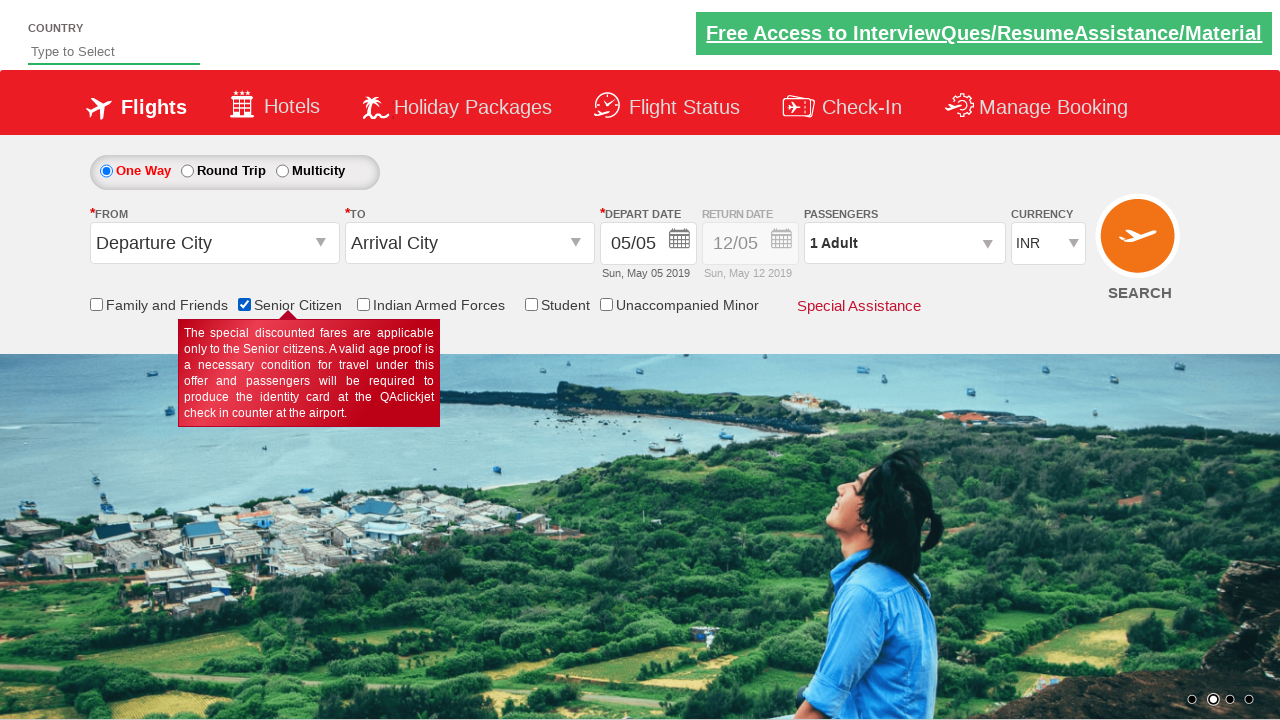

Verified senior citizen discount checkbox is now selected
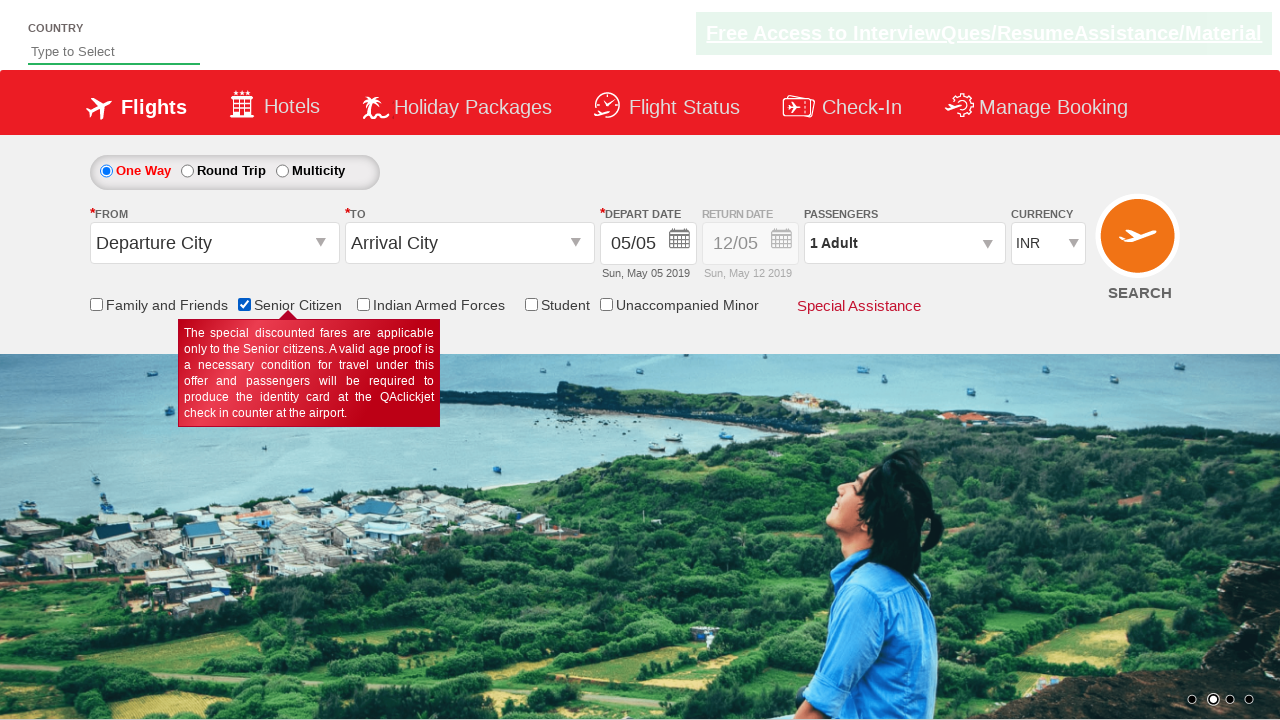

Clicked on passenger info dropdown to open it at (904, 243) on #divpaxinfo
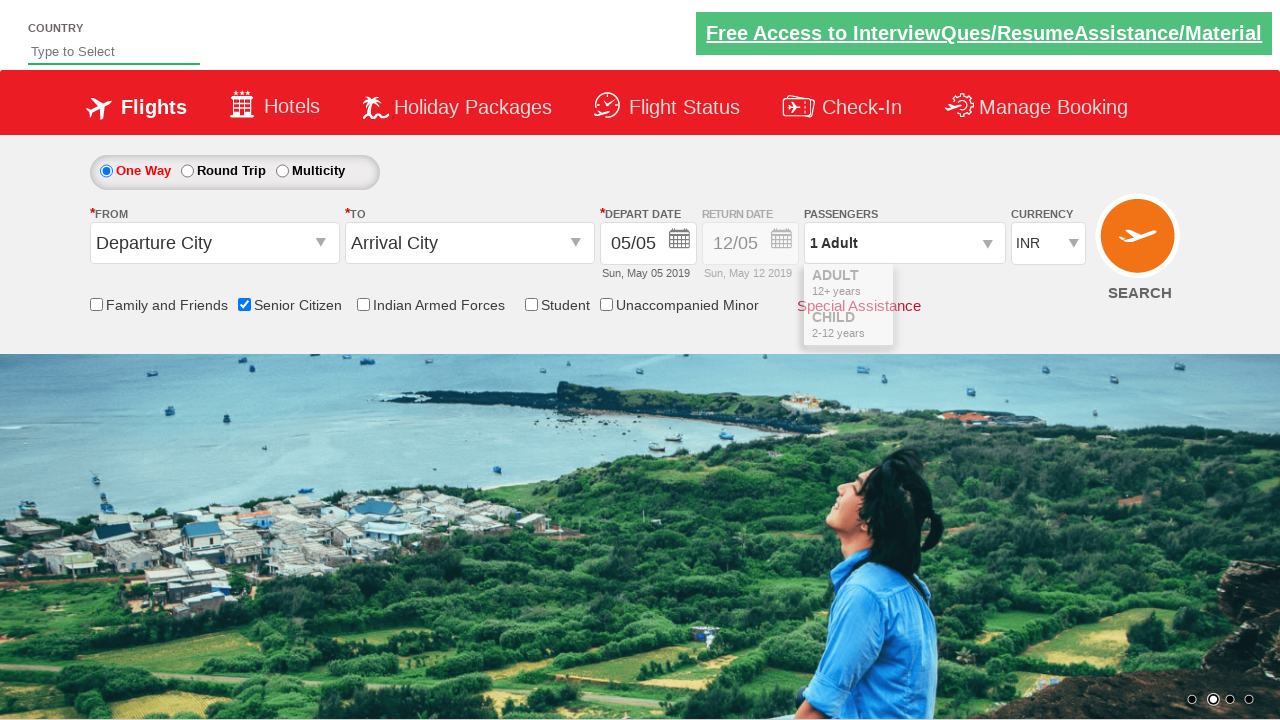

Waited for passenger dropdown to fully open
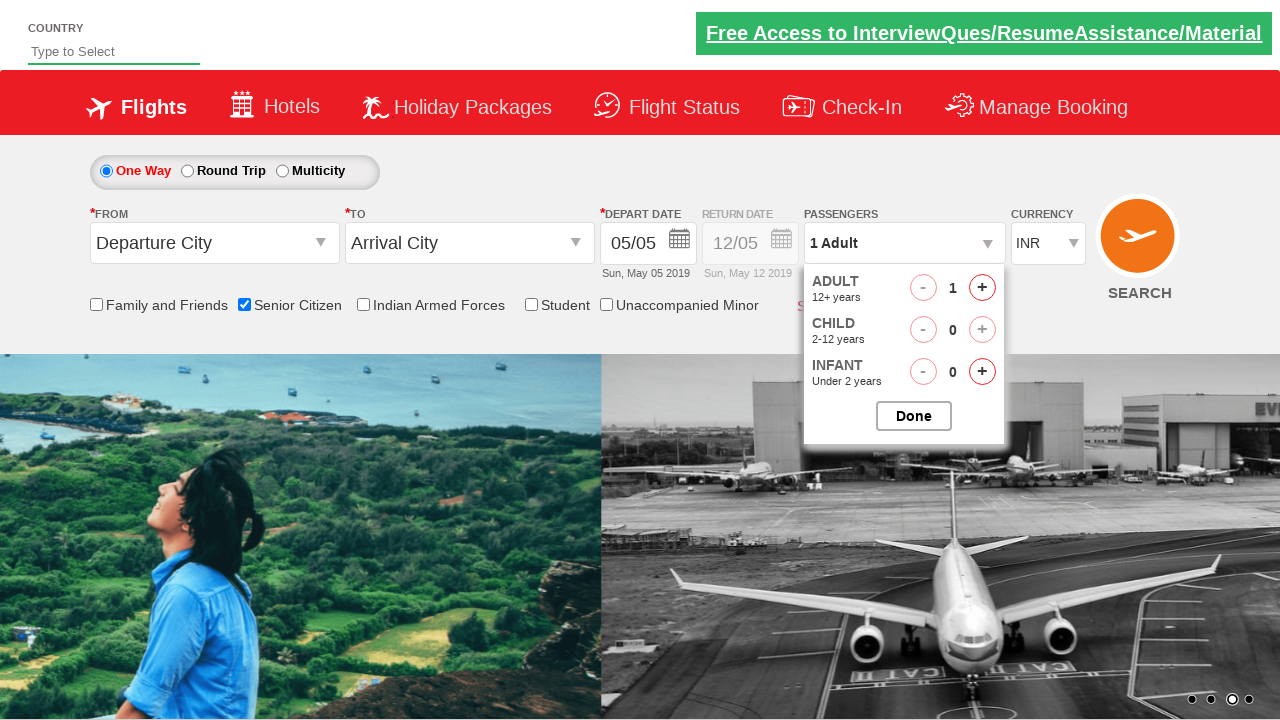

Clicked adult increment button (iteration 1/3) at (982, 288) on #hrefIncAdt
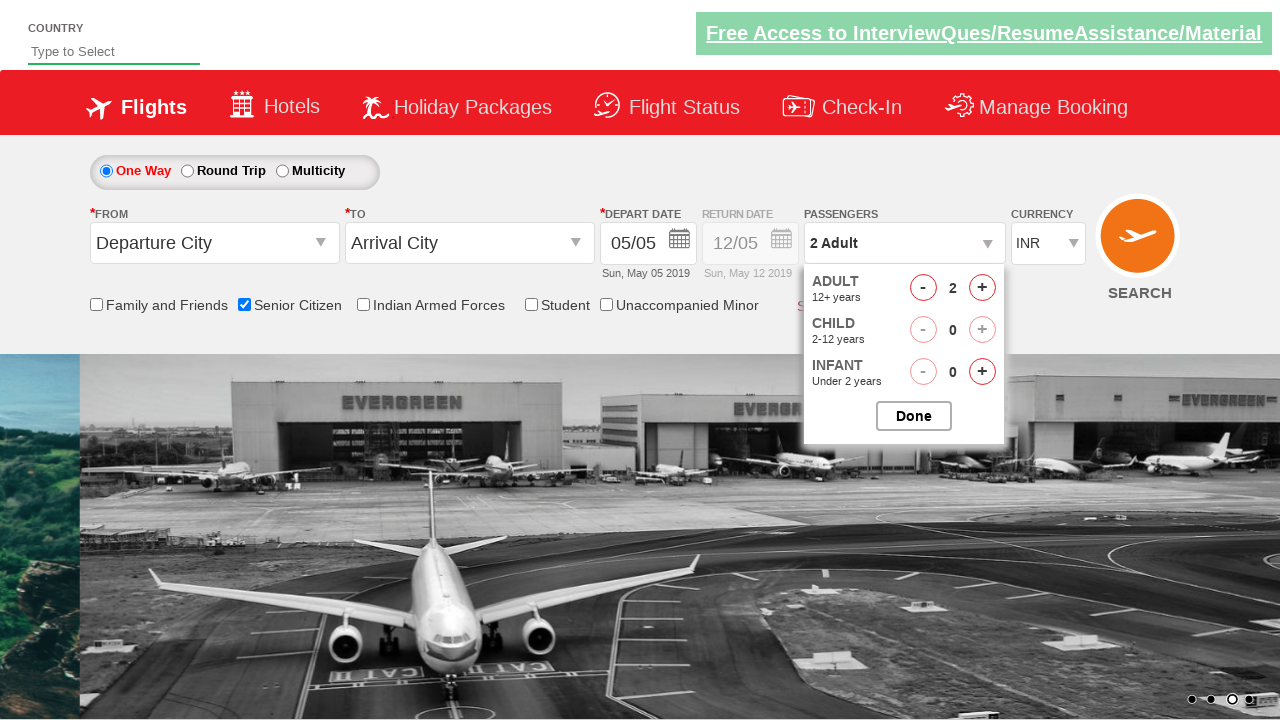

Clicked adult increment button (iteration 2/3) at (982, 288) on #hrefIncAdt
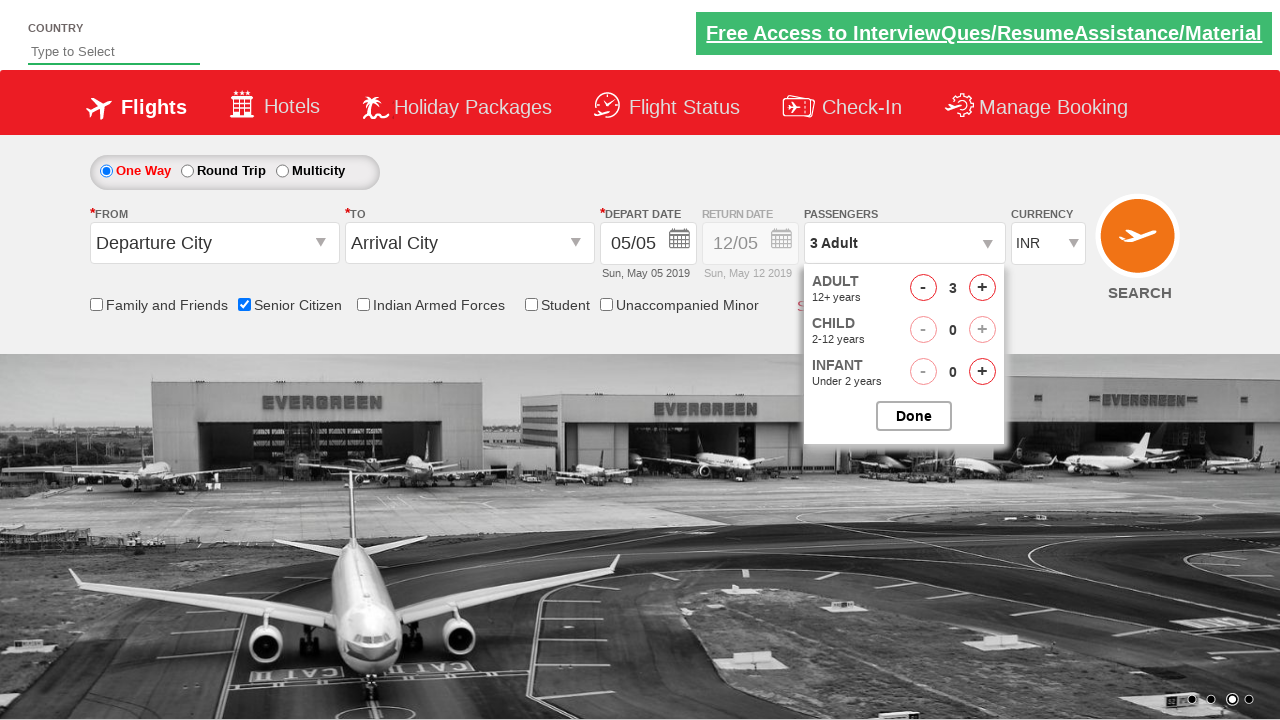

Clicked adult increment button (iteration 3/3) at (982, 288) on #hrefIncAdt
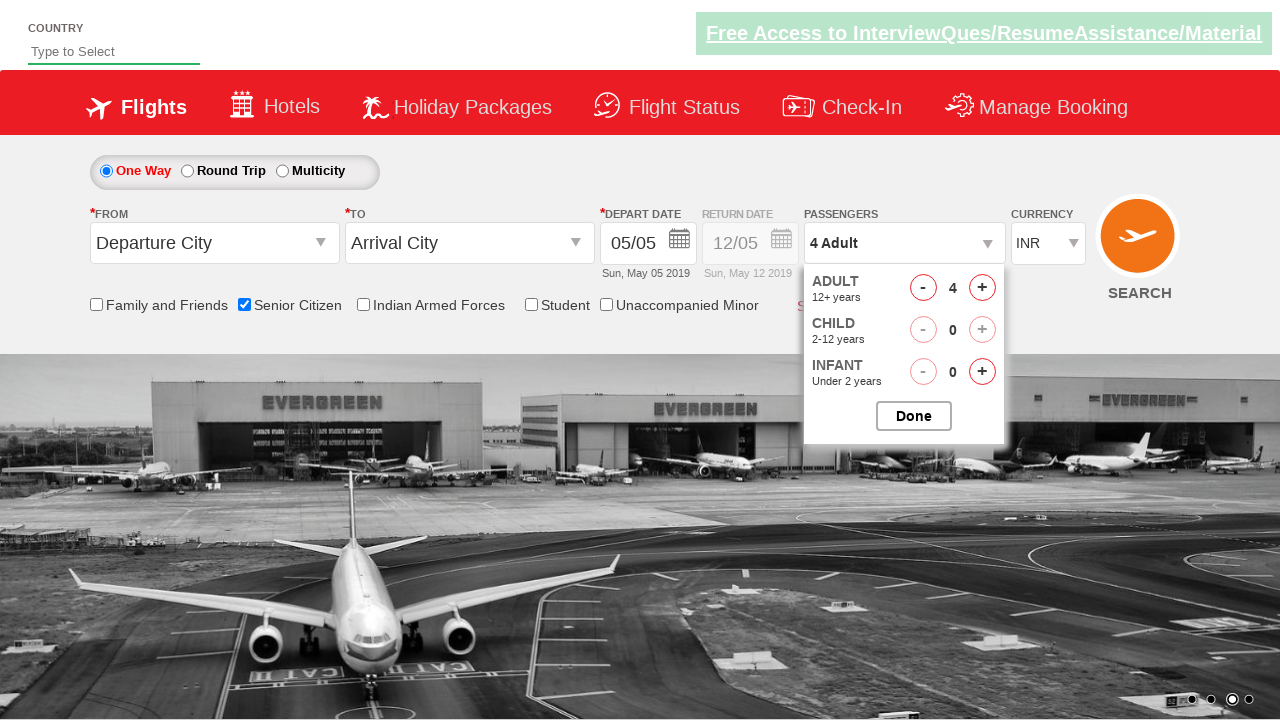

Closed passenger selection dropdown at (914, 416) on #btnclosepaxoption
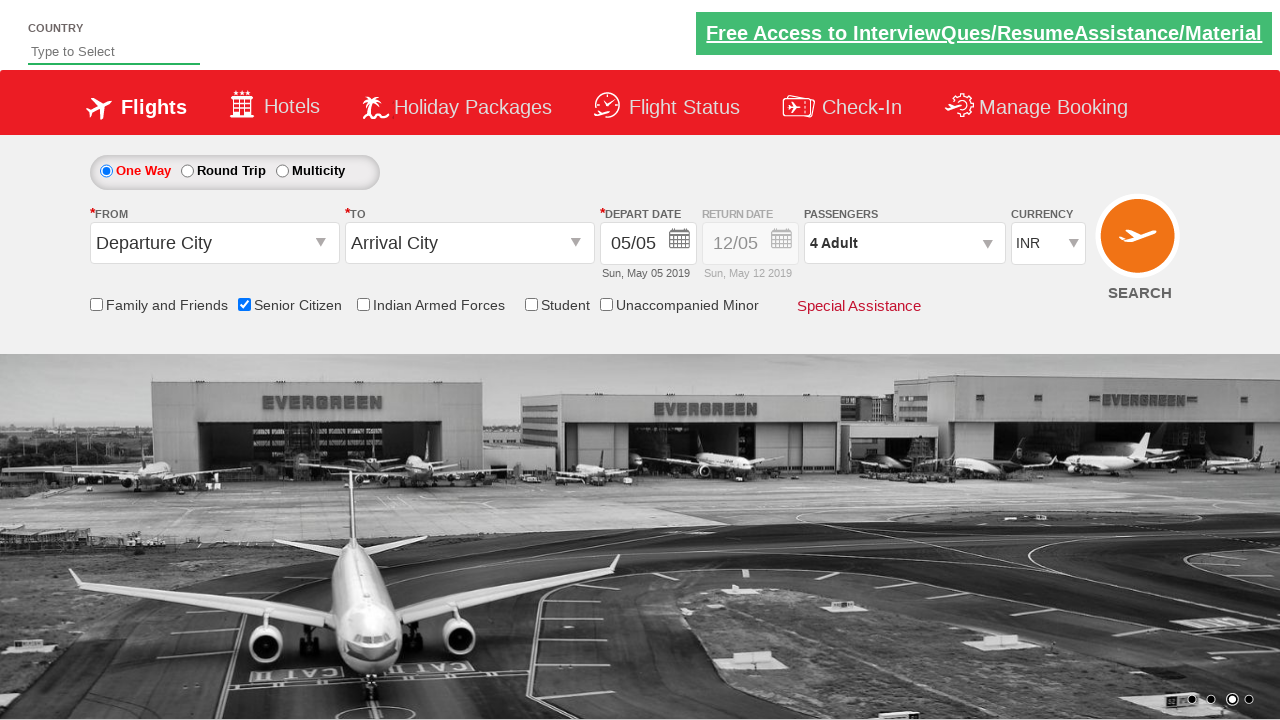

Verified passenger count displays '4 Adult'
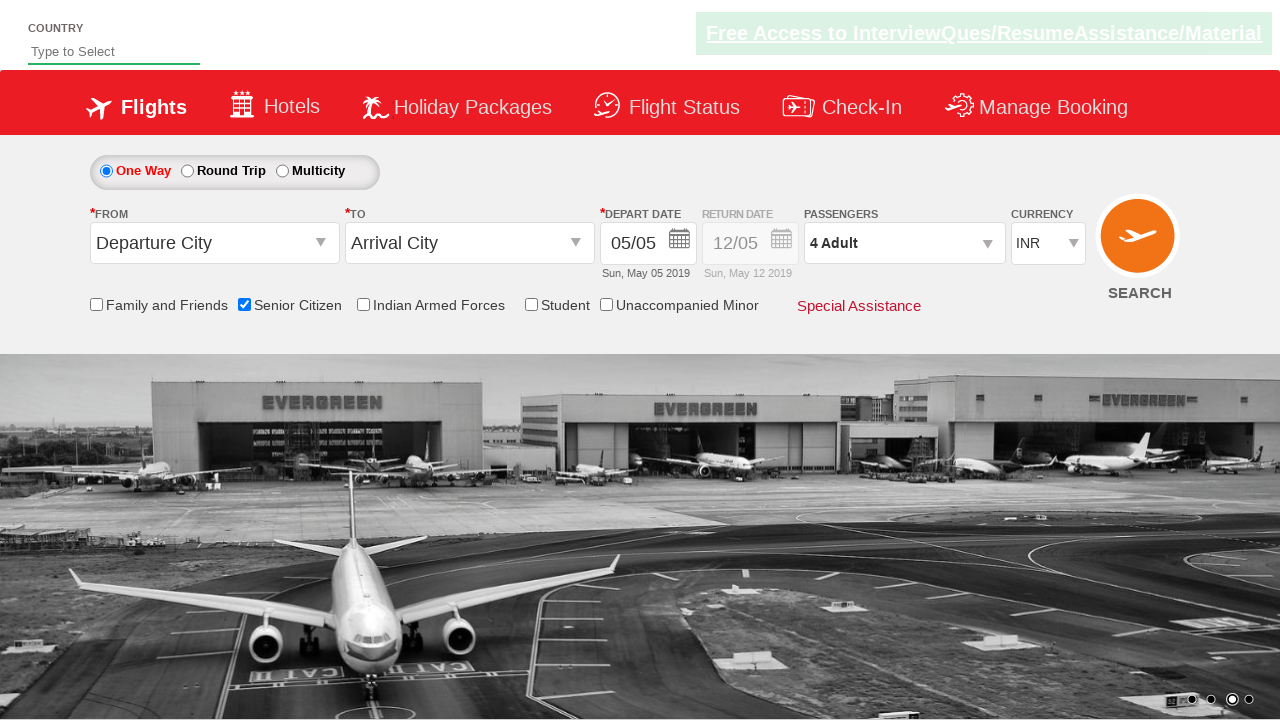

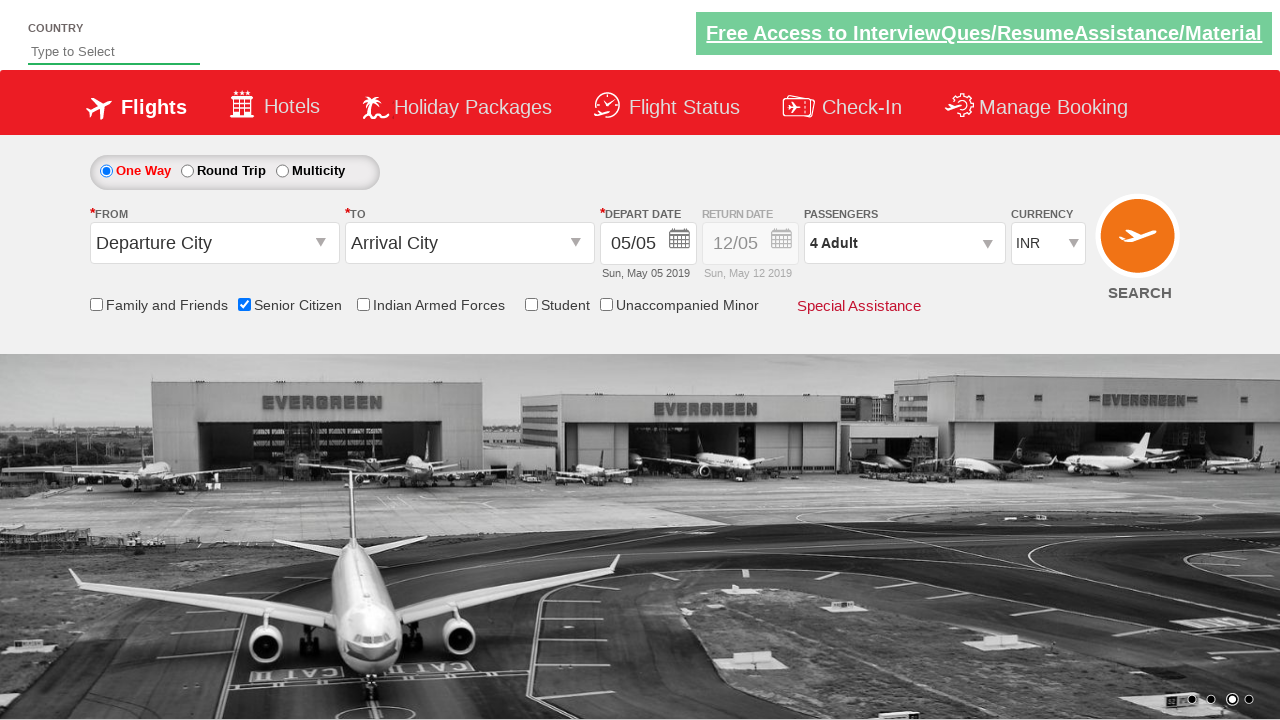